Tests a web form by entering text into an input field and clicking the submit button, then verifies a confirmation message appears.

Starting URL: https://www.selenium.dev/selenium/web/web-form.html

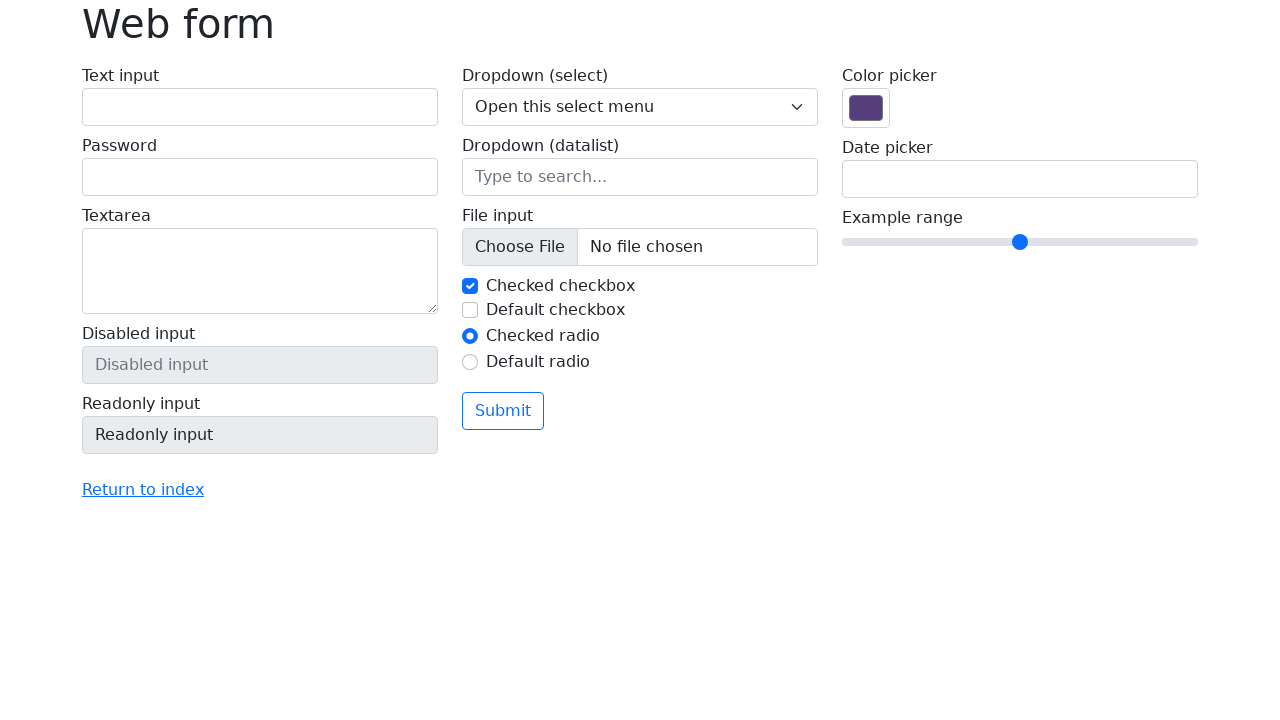

Filled text input field with 'Selenium' on input[name='my-text']
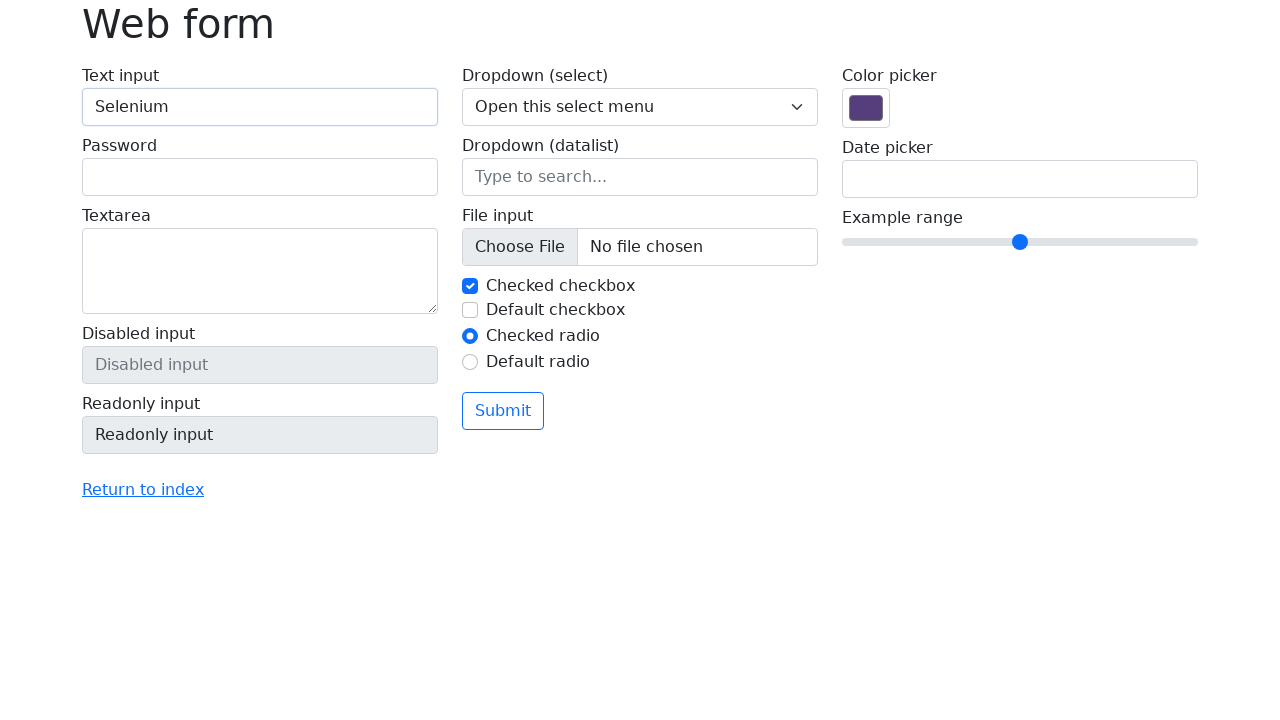

Clicked the submit button at (503, 411) on button
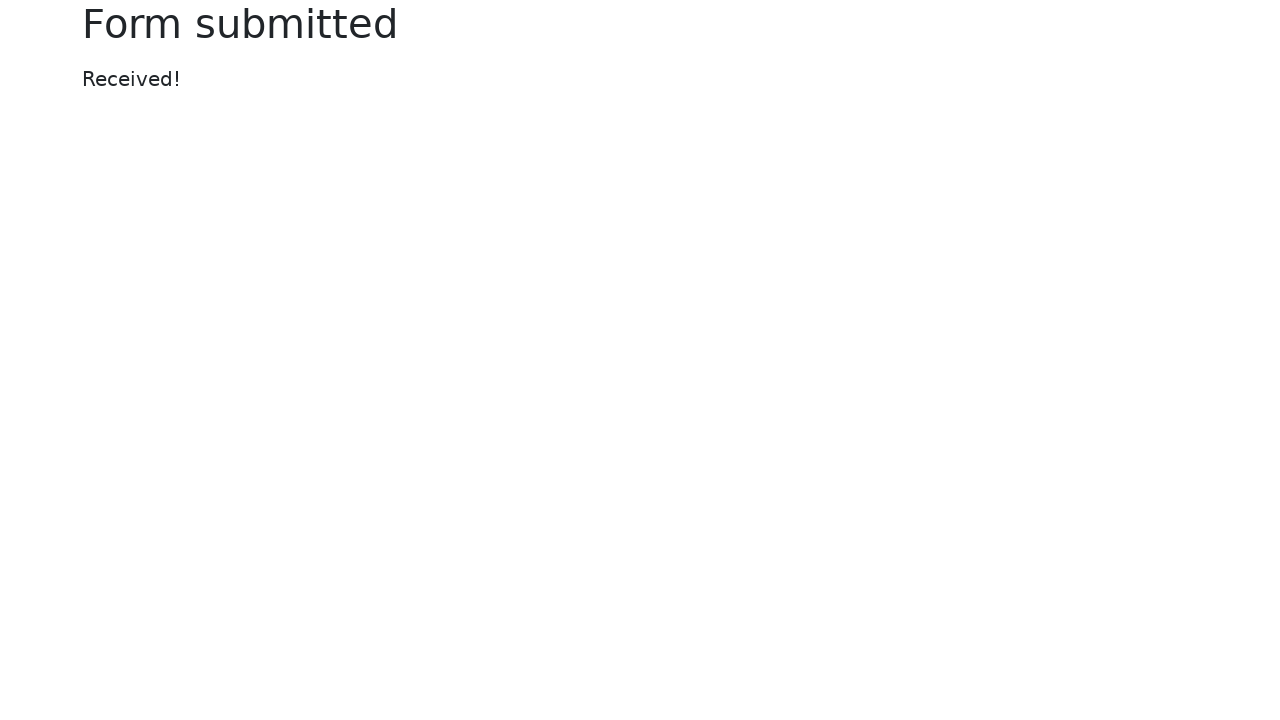

Confirmation message appeared
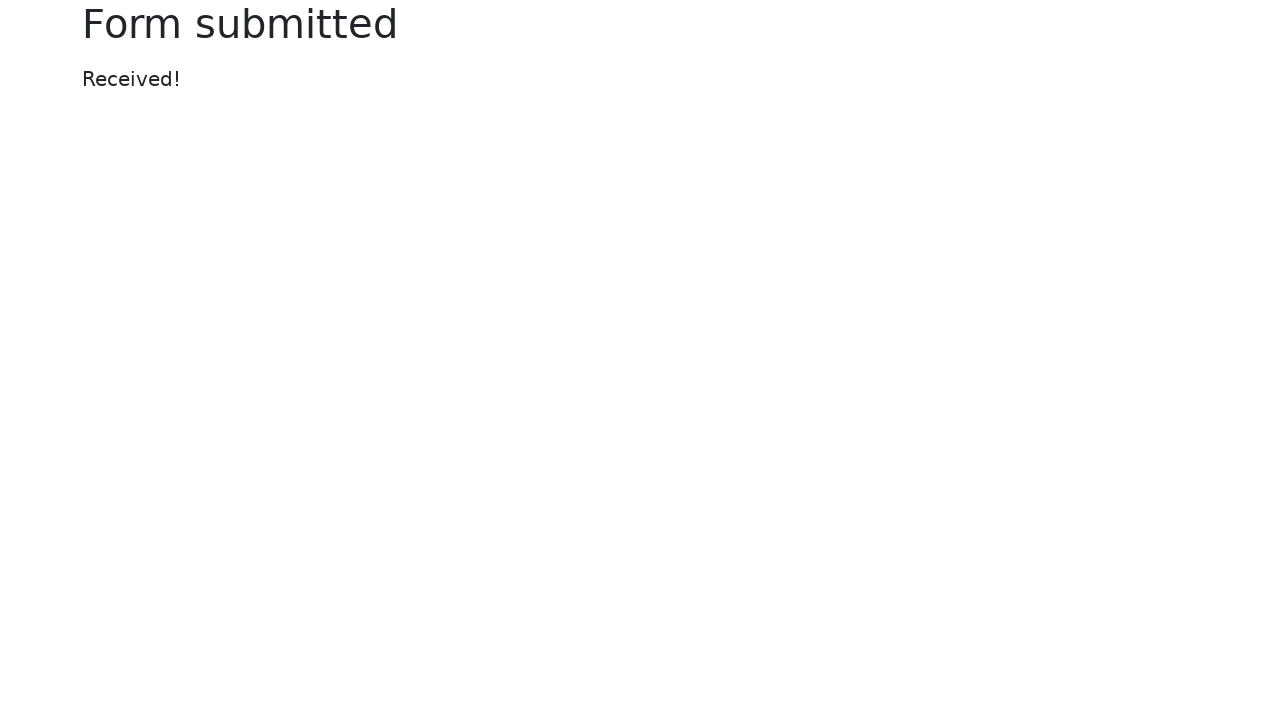

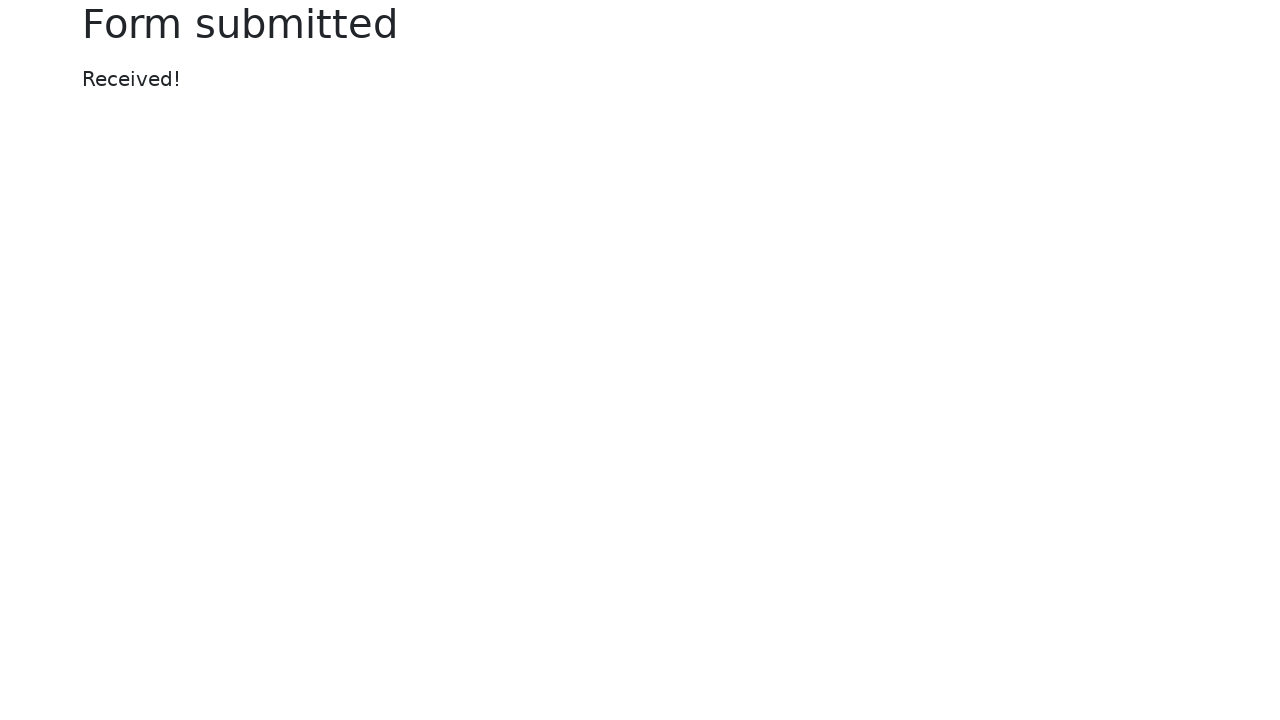